Tests multi-window/tab functionality by opening a new tab, navigating to a course page to extract a course name, then switching back to the original tab and filling a form field with that course name.

Starting URL: https://rahulshettyacademy.com/angularpractice/

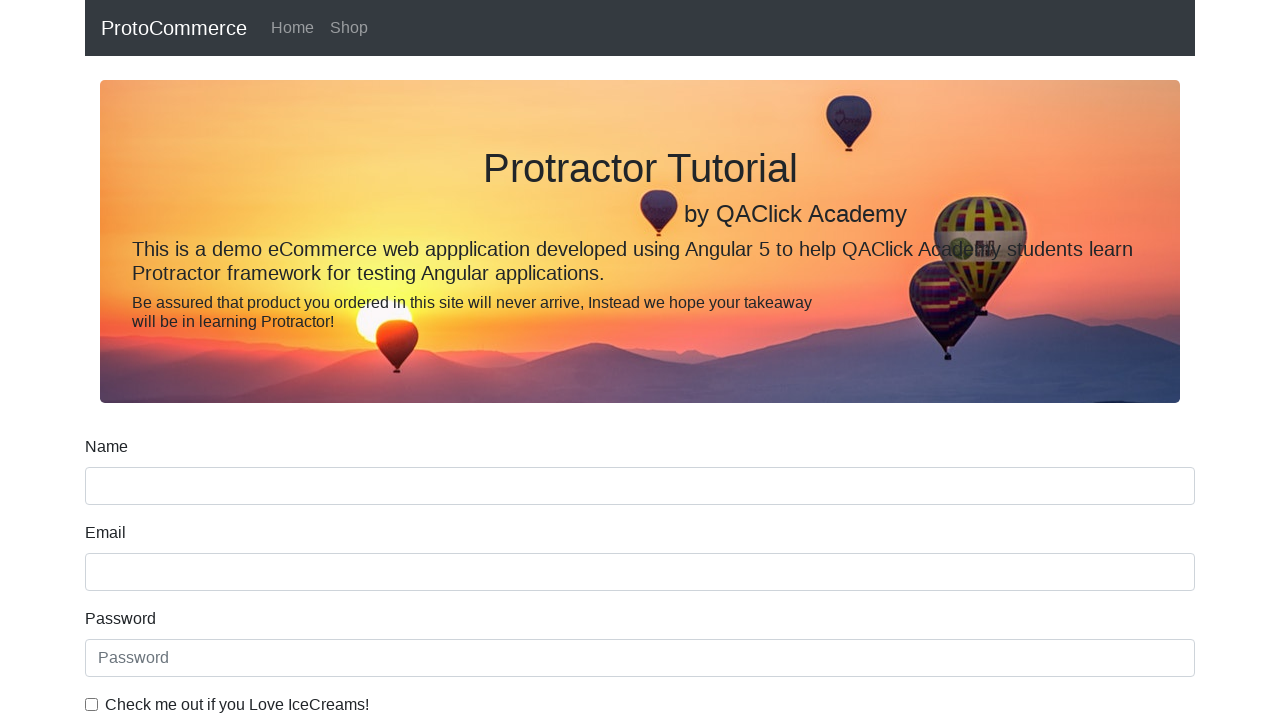

Opened a new browser tab
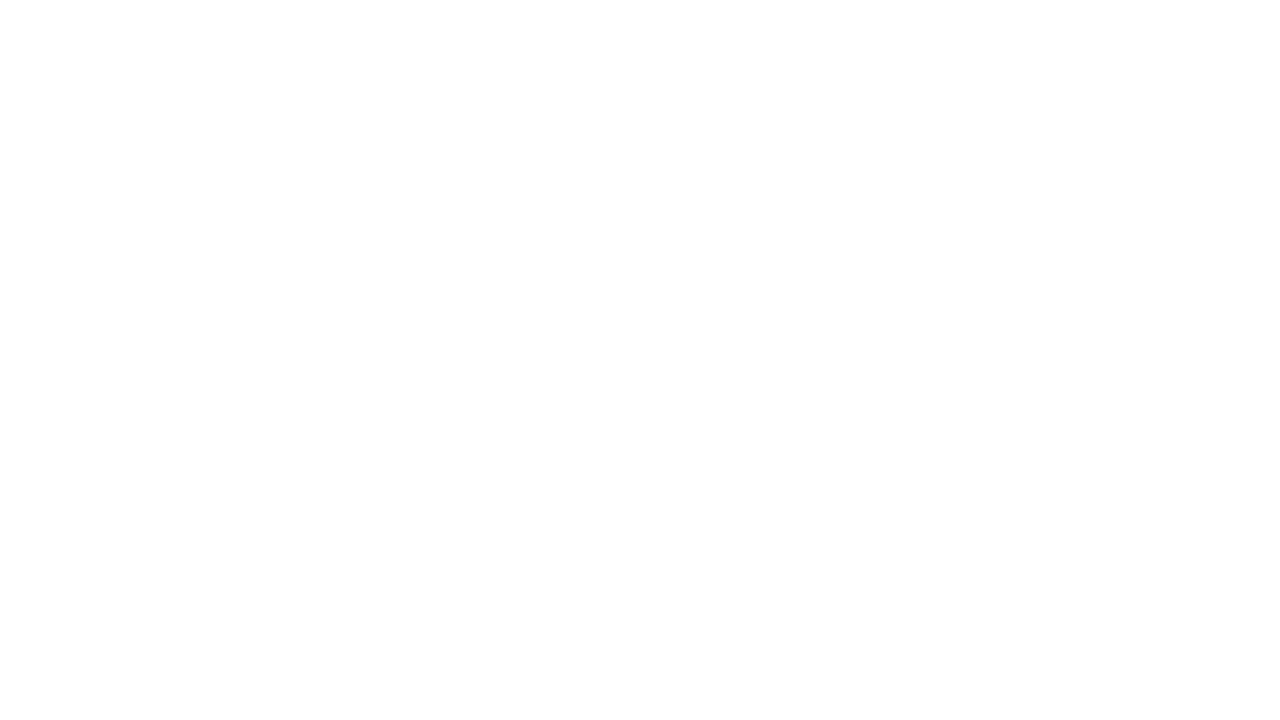

Navigated to courses page in new tab
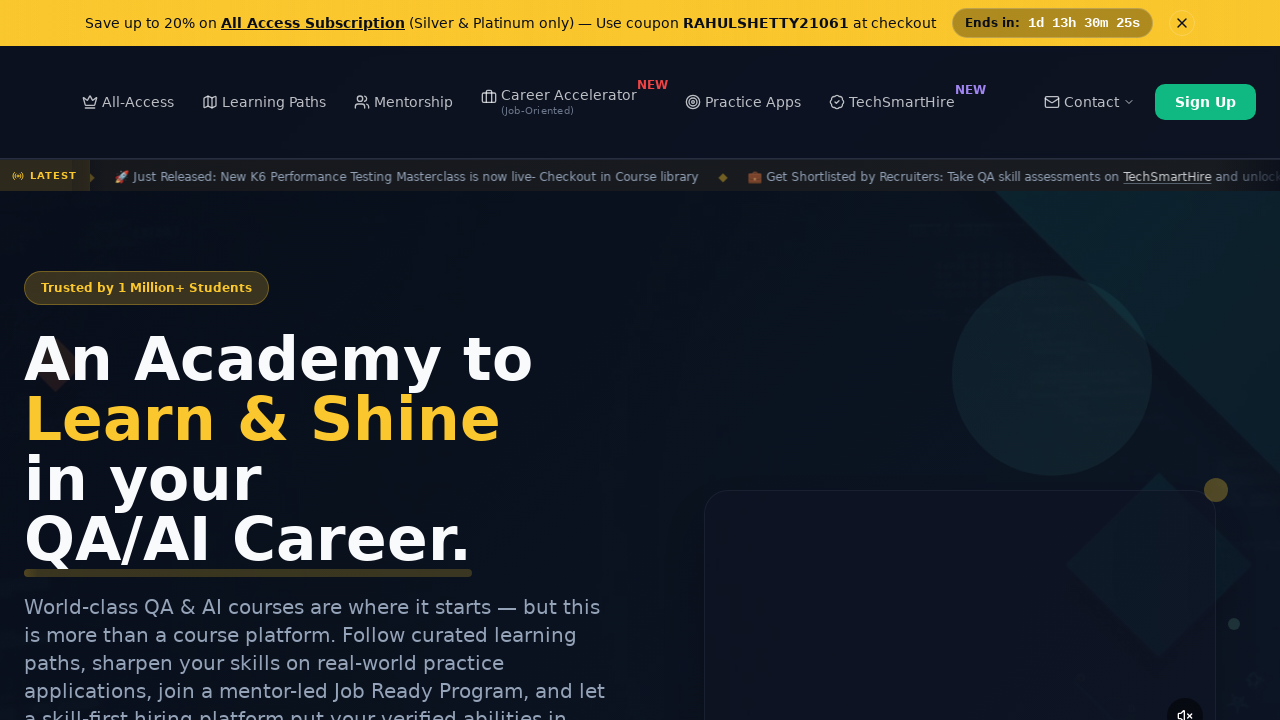

Course links loaded on courses page
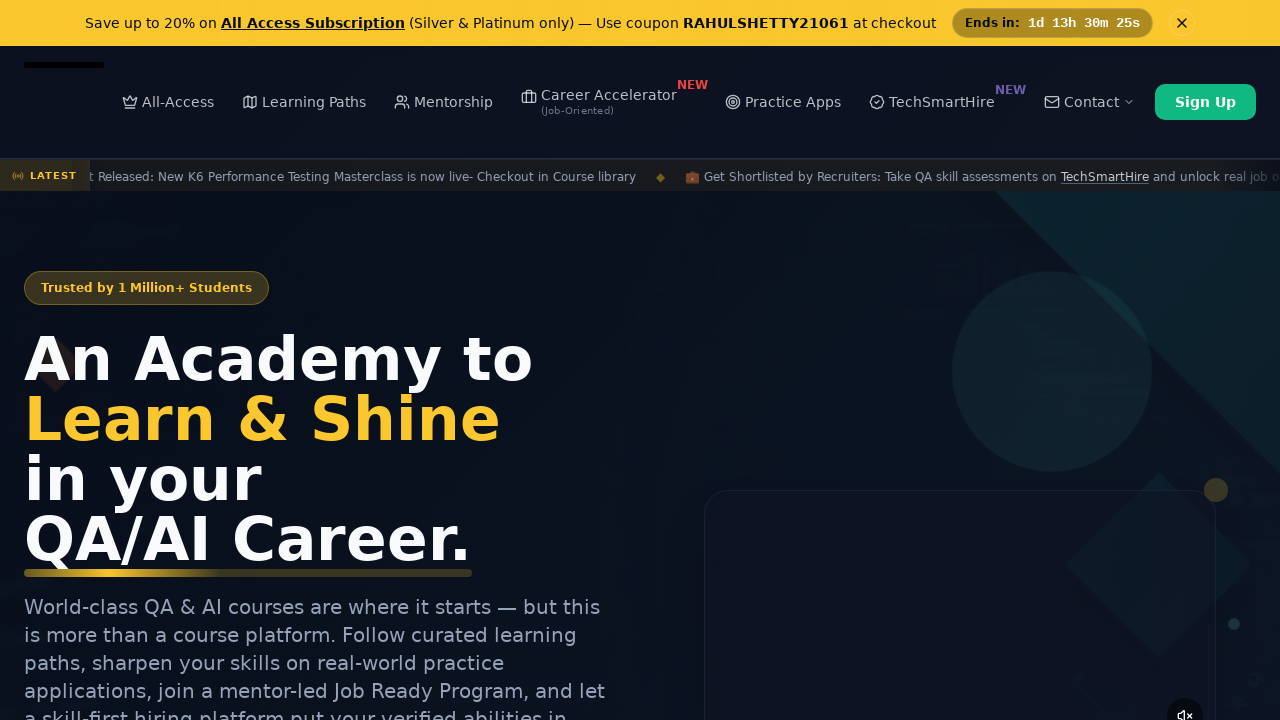

Located all course links on the page
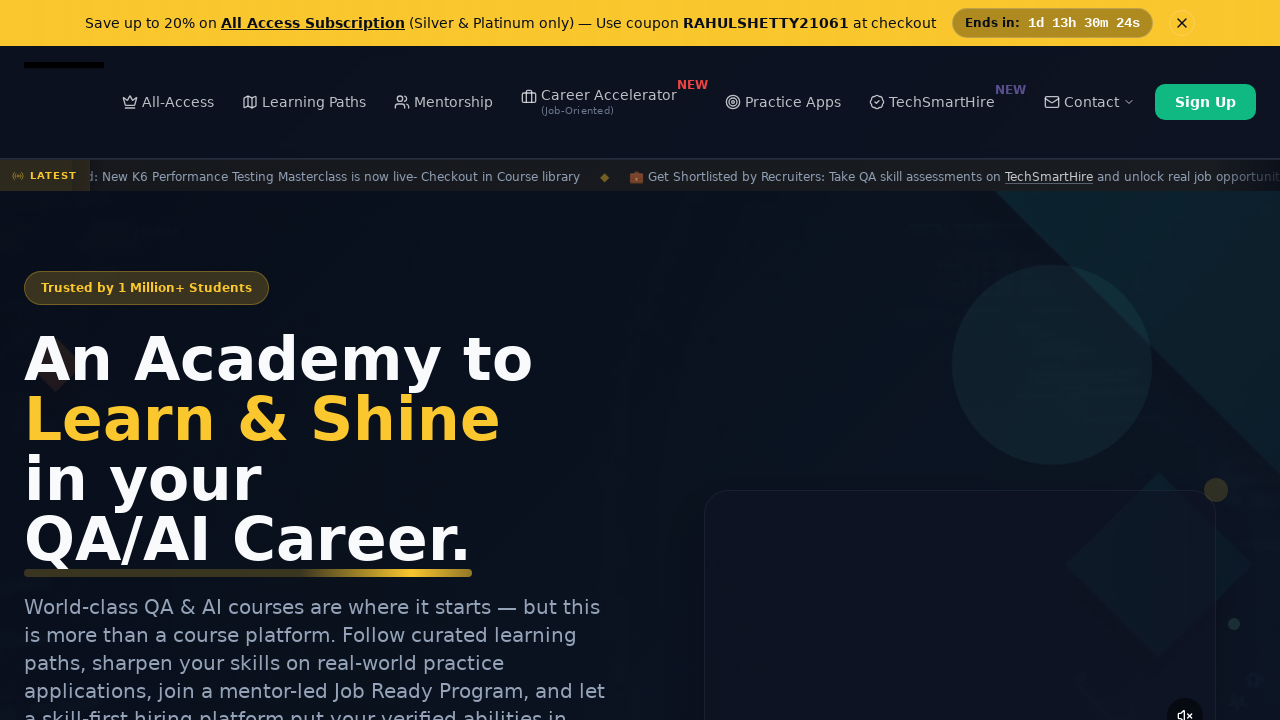

Extracted course name from second course link: 'Playwright Testing'
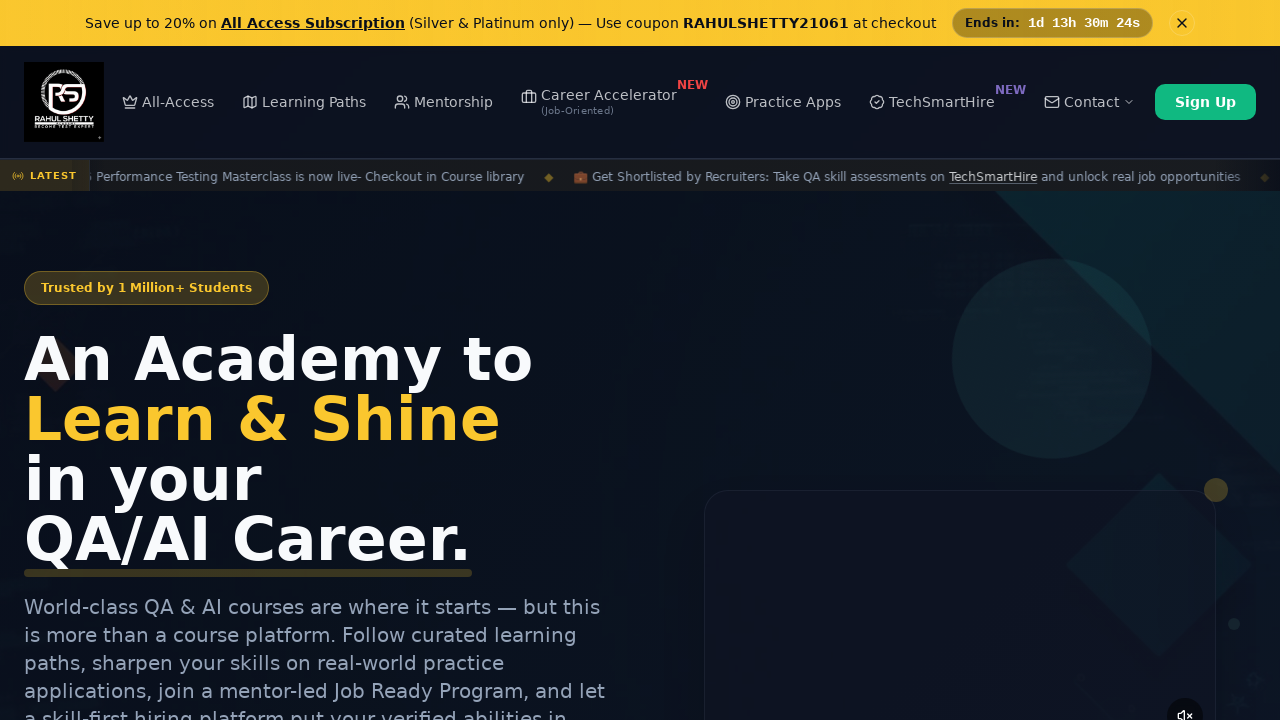

Name input field is ready on original tab
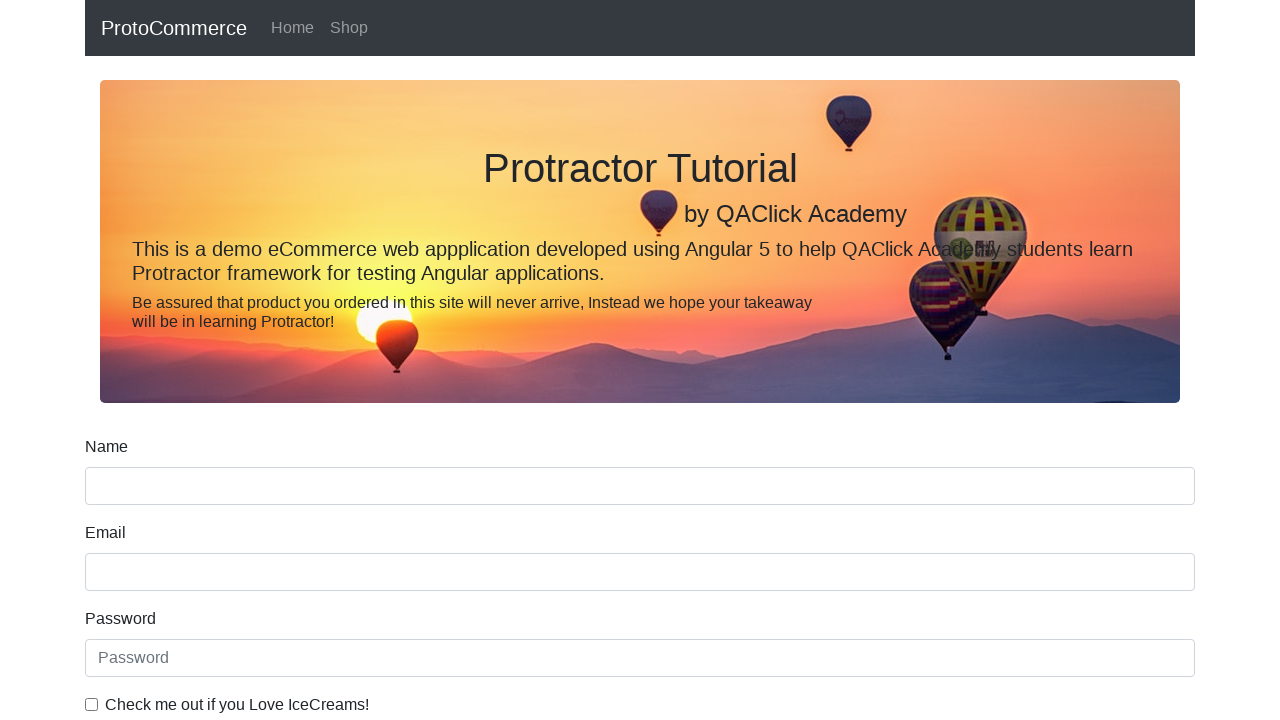

Filled name input field with course name: 'Playwright Testing' on input[name='name'] >> nth=0
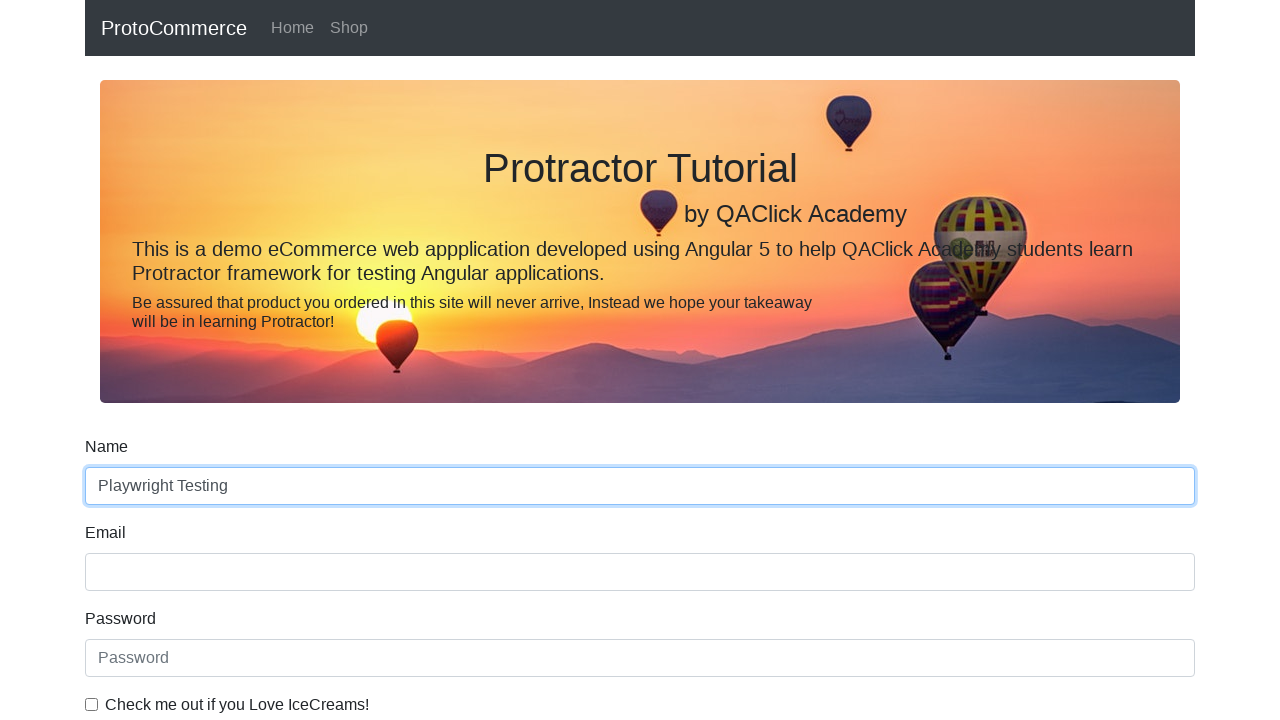

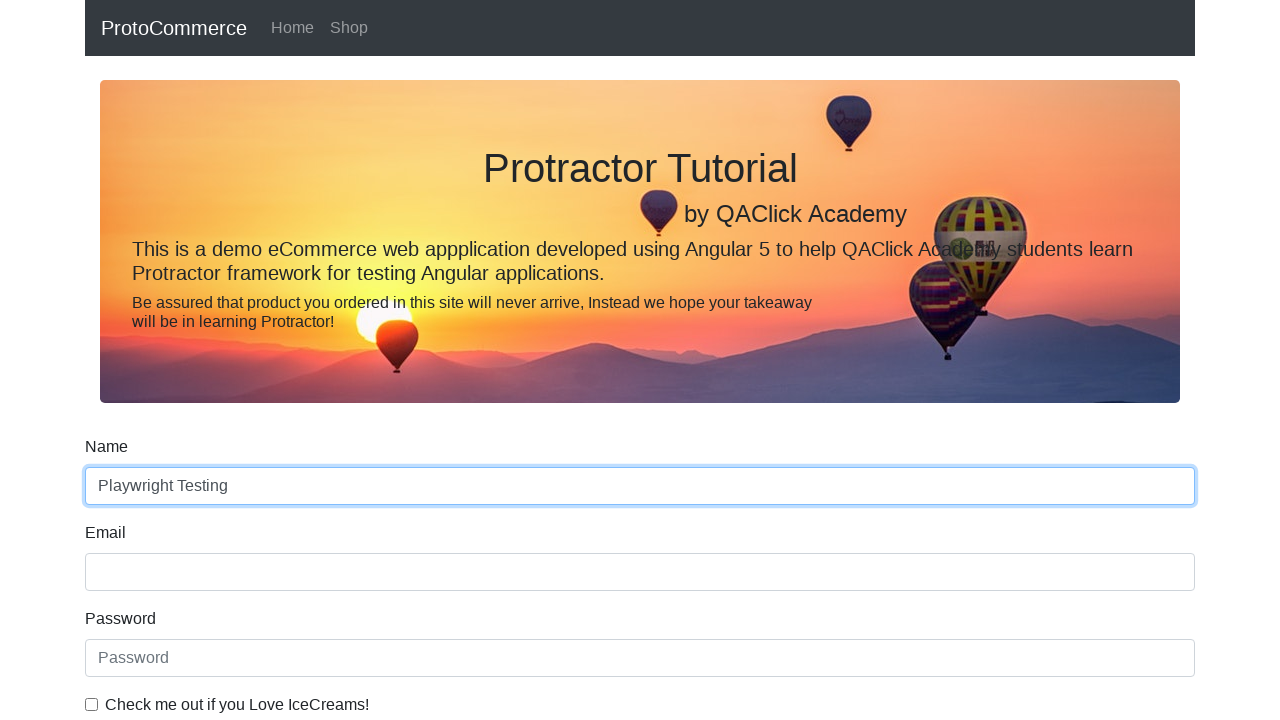